Tests navigation from the main Koel app page to the registration page by clicking the registration link and verifying the URL changes correctly.

Starting URL: https://qa.koel.app/

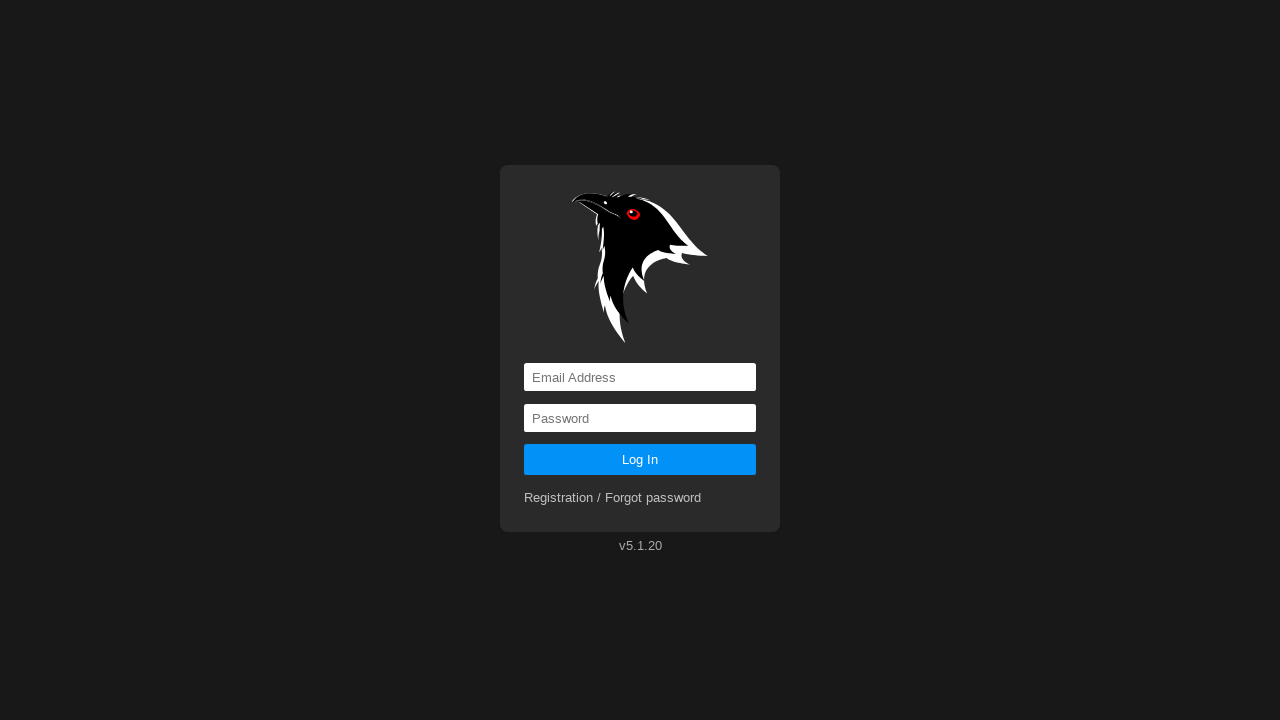

Clicked registration link at (613, 498) on a[href='registration']
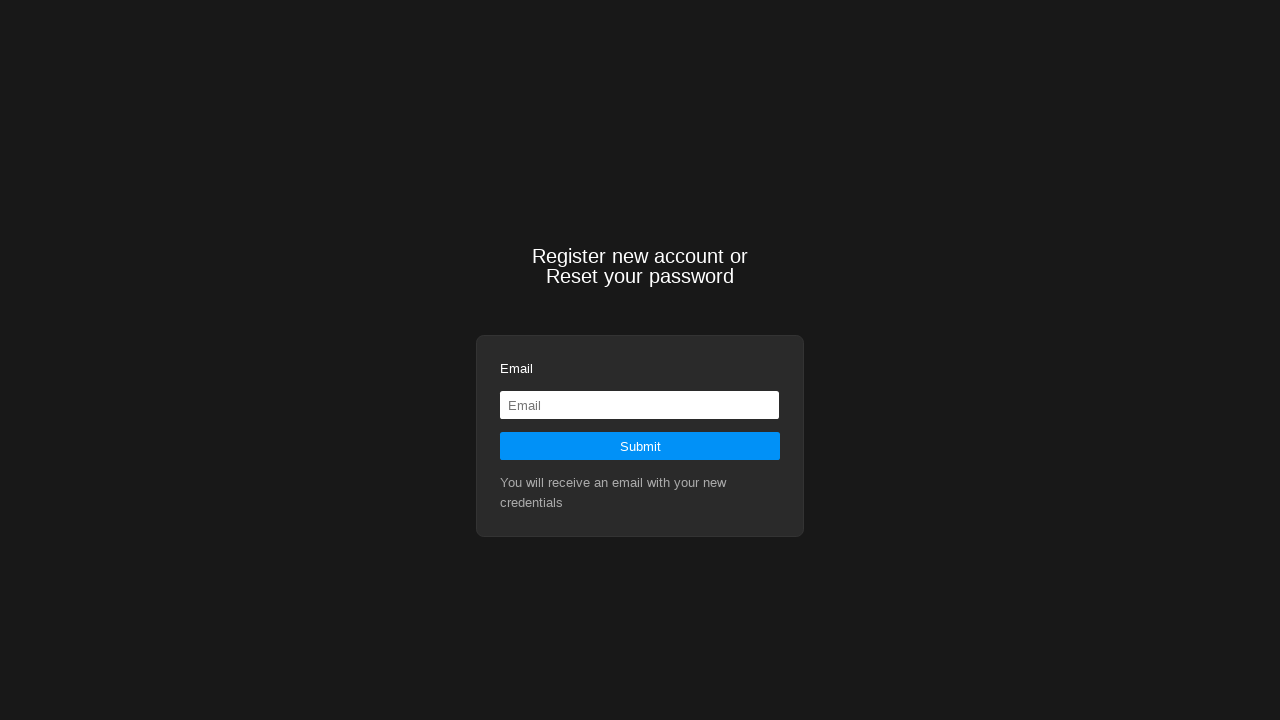

Navigation to registration page completed - URL verified as https://qa.koel.app/registration
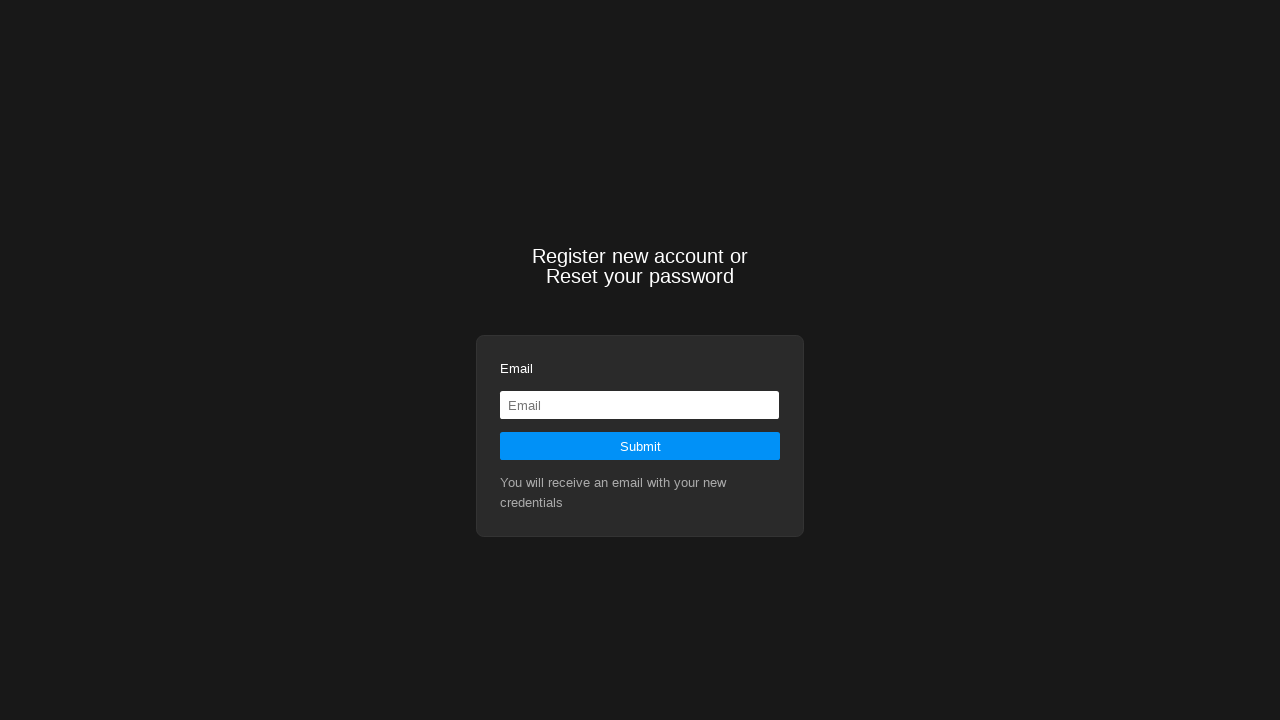

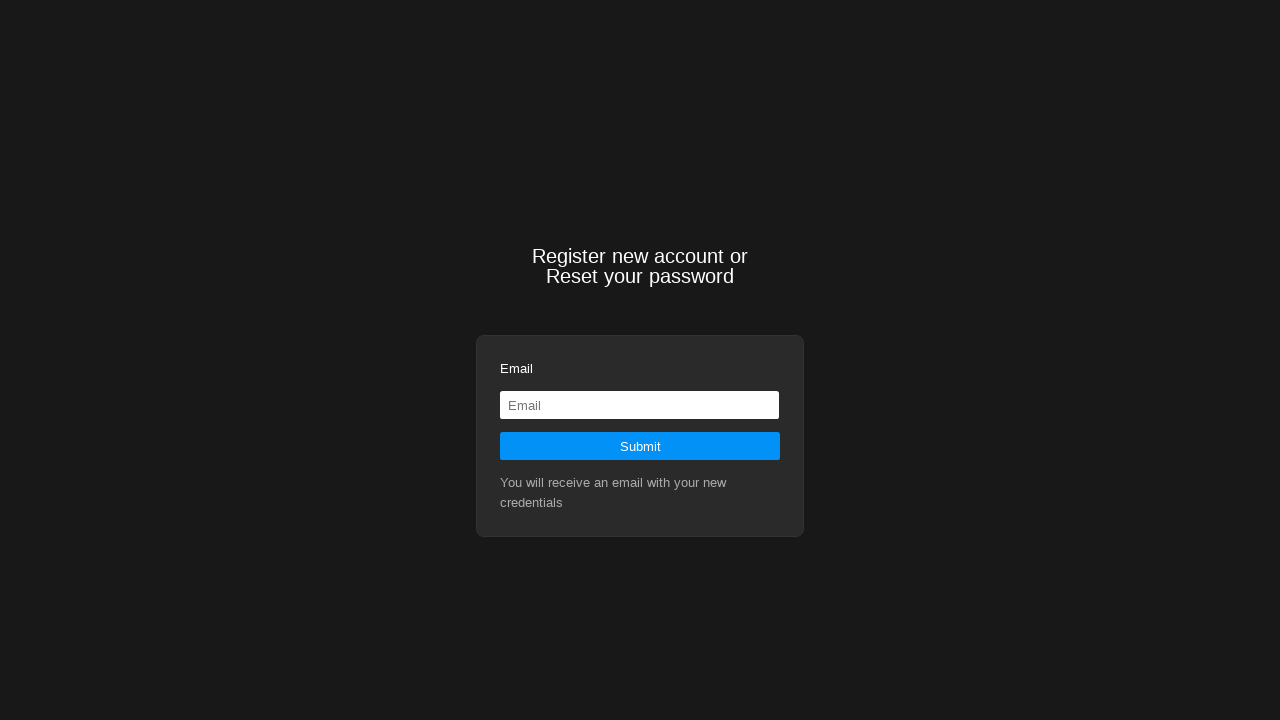